Tests window handling functionality by verifying page text and title, then clicking a link to open a new window

Starting URL: https://the-internet.herokuapp.com/windows

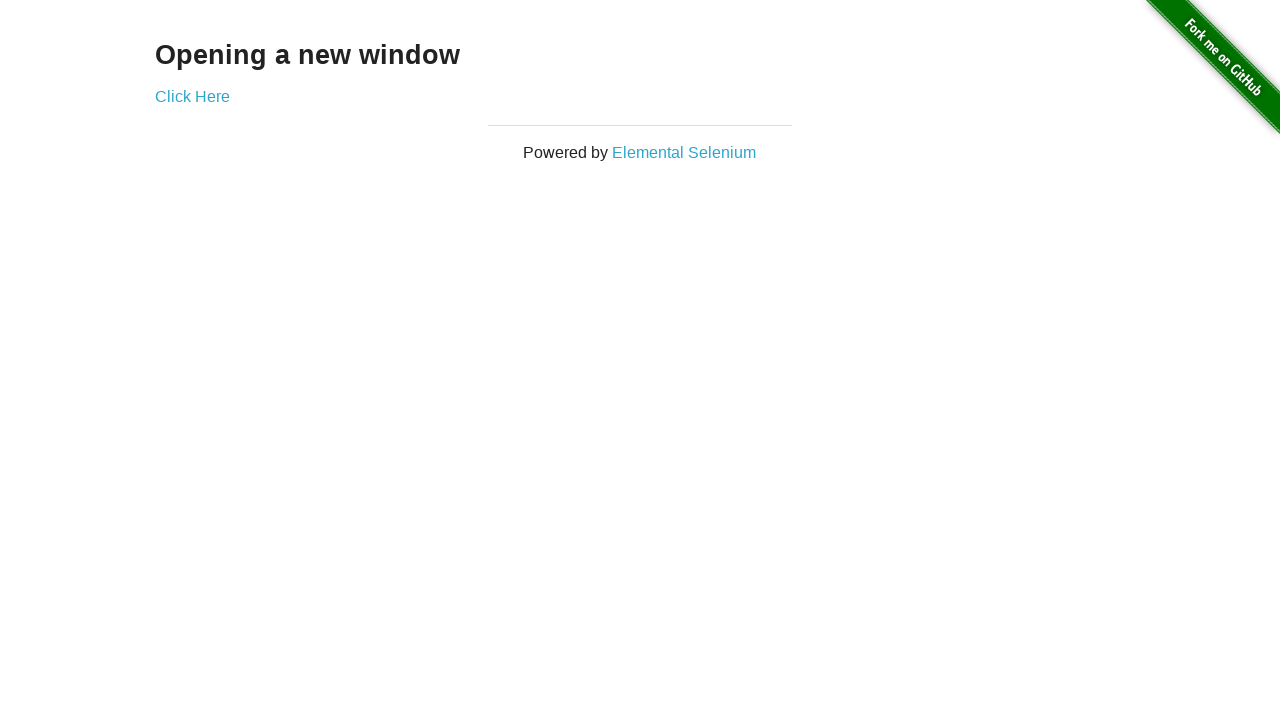

Located h3 element containing page heading
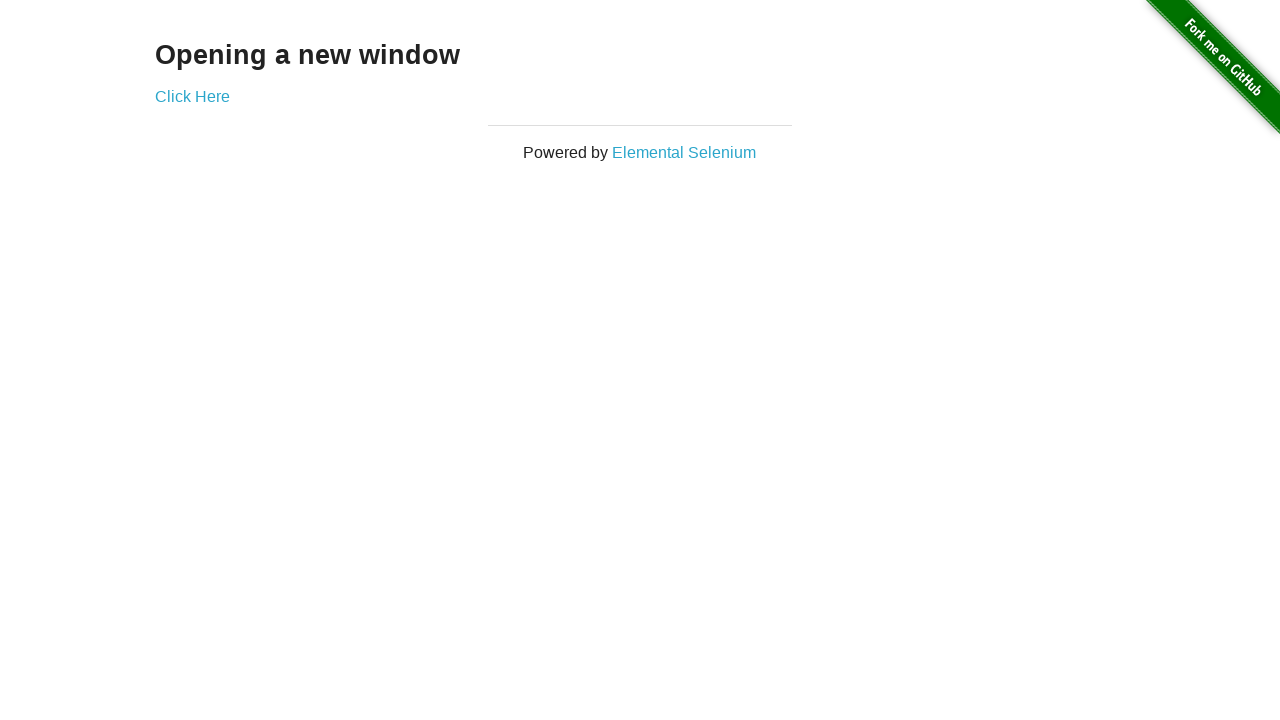

Verified page text is 'Opening a new window'
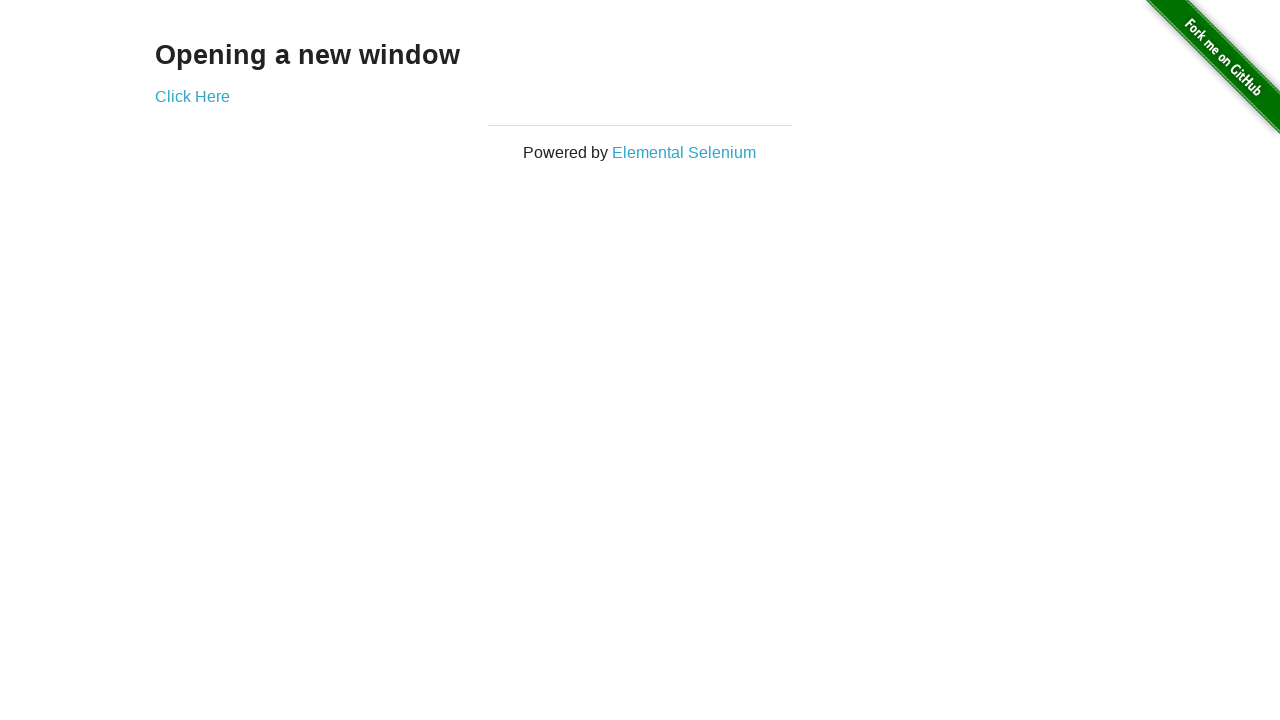

Verified page title is 'The Internet'
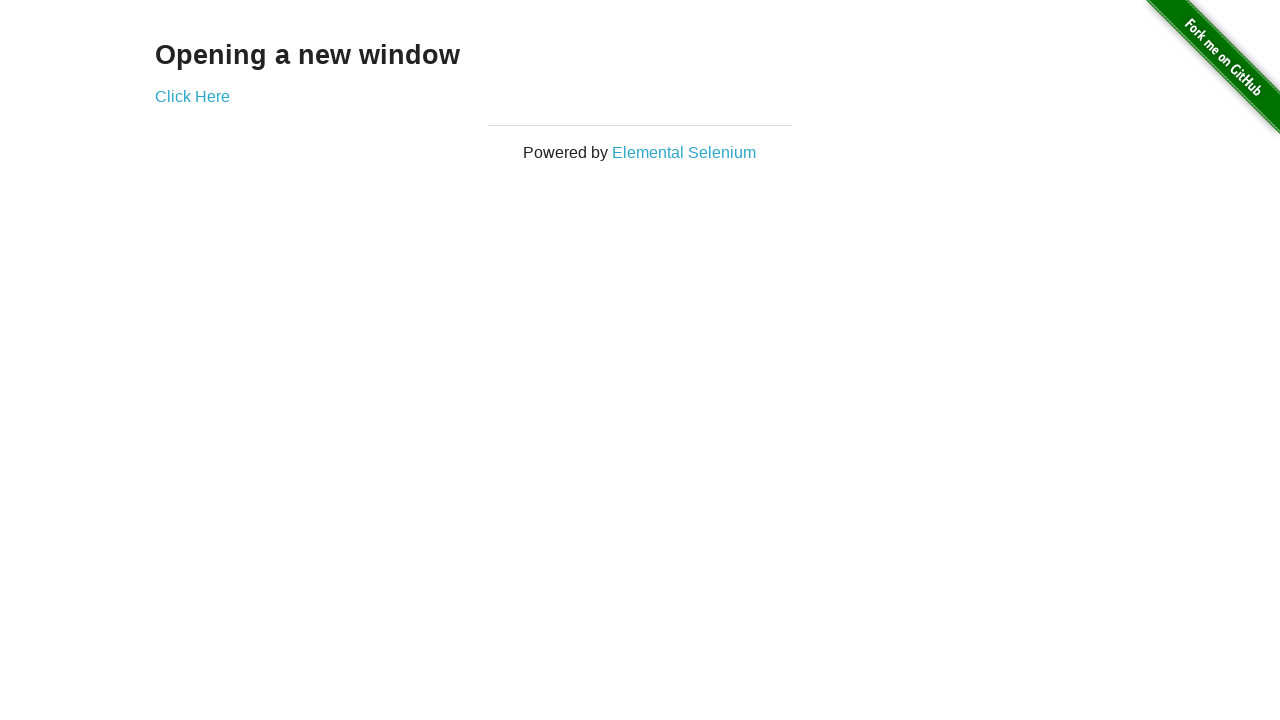

Stored current page context
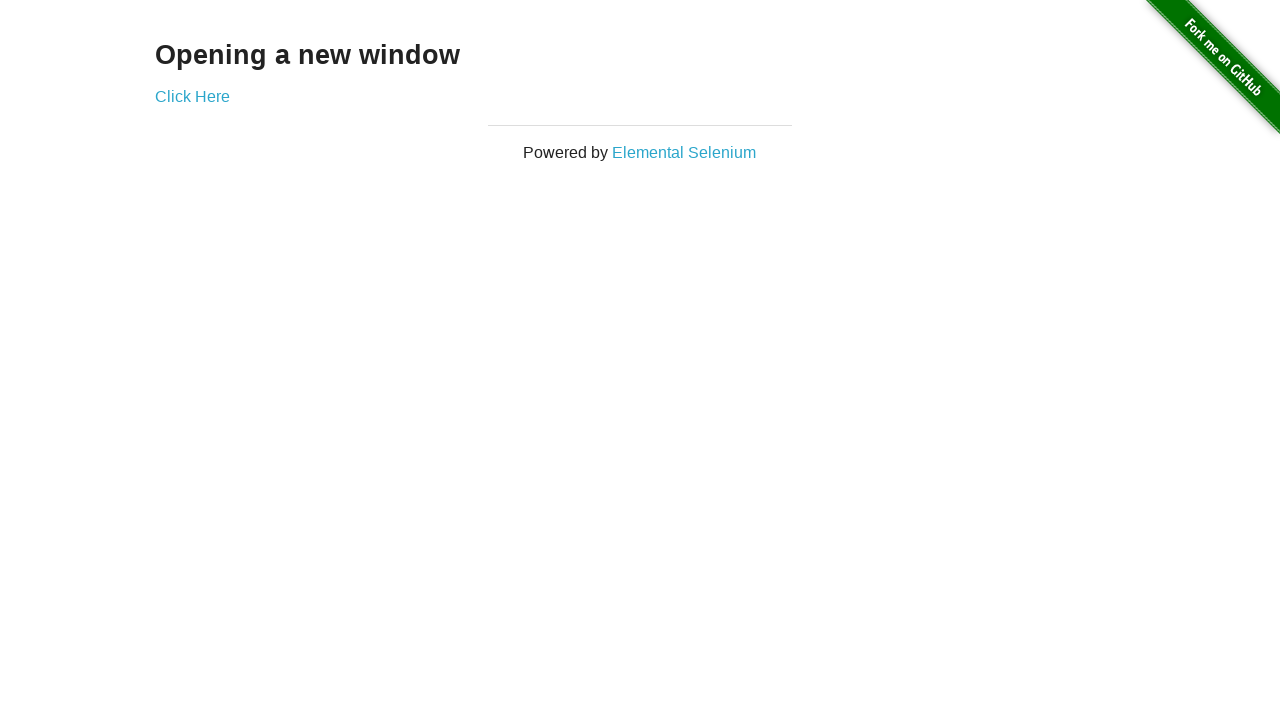

Clicked 'Click Here' link to open new window at (192, 96) on text=Click Here
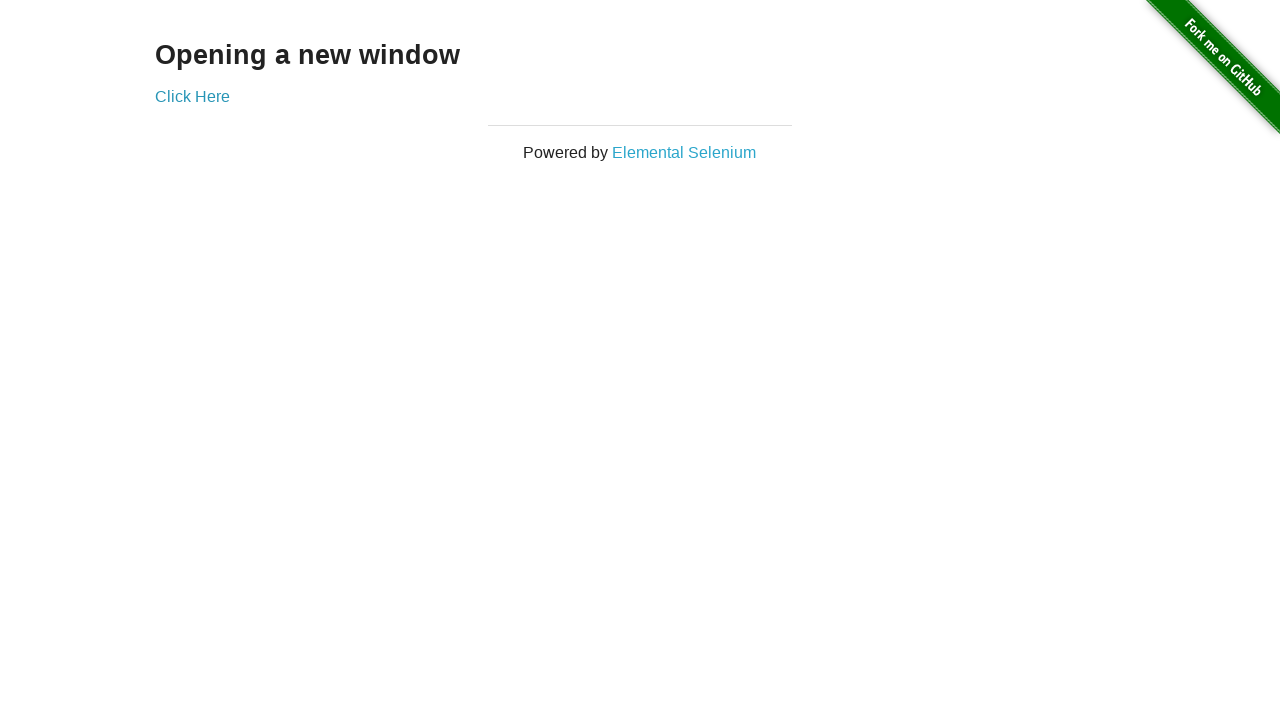

New window/page opened and captured
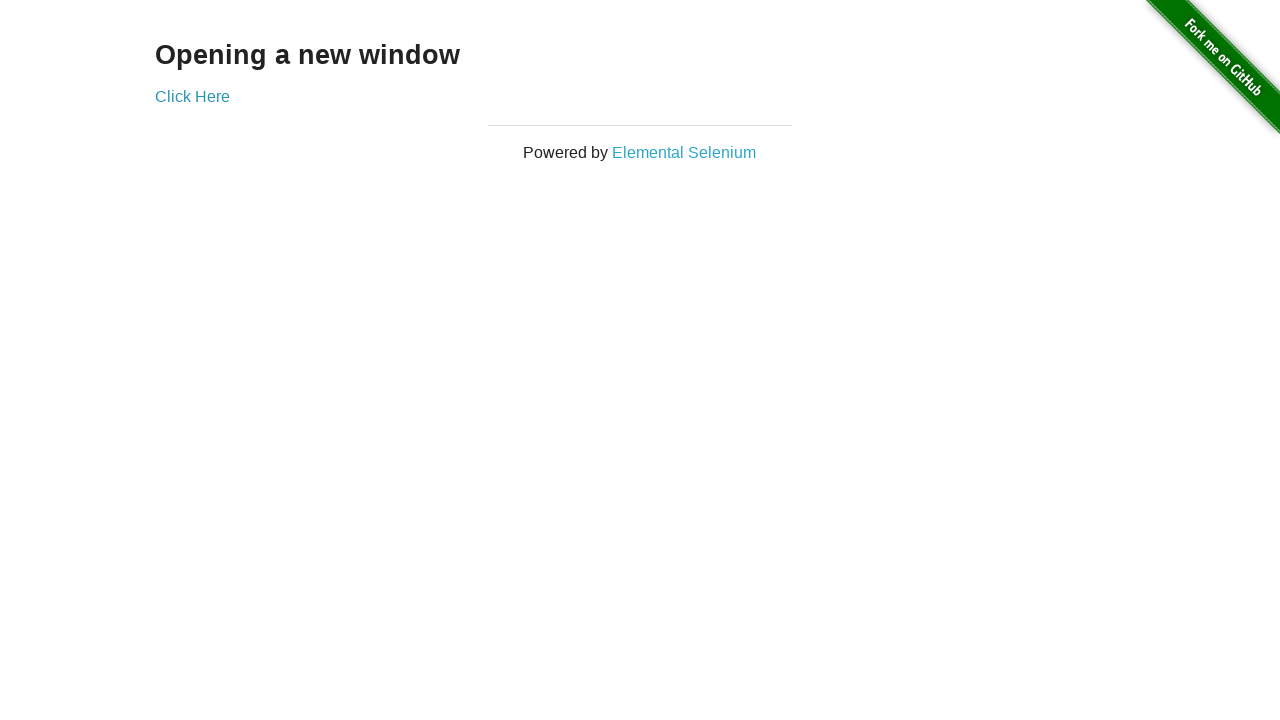

New page loaded successfully
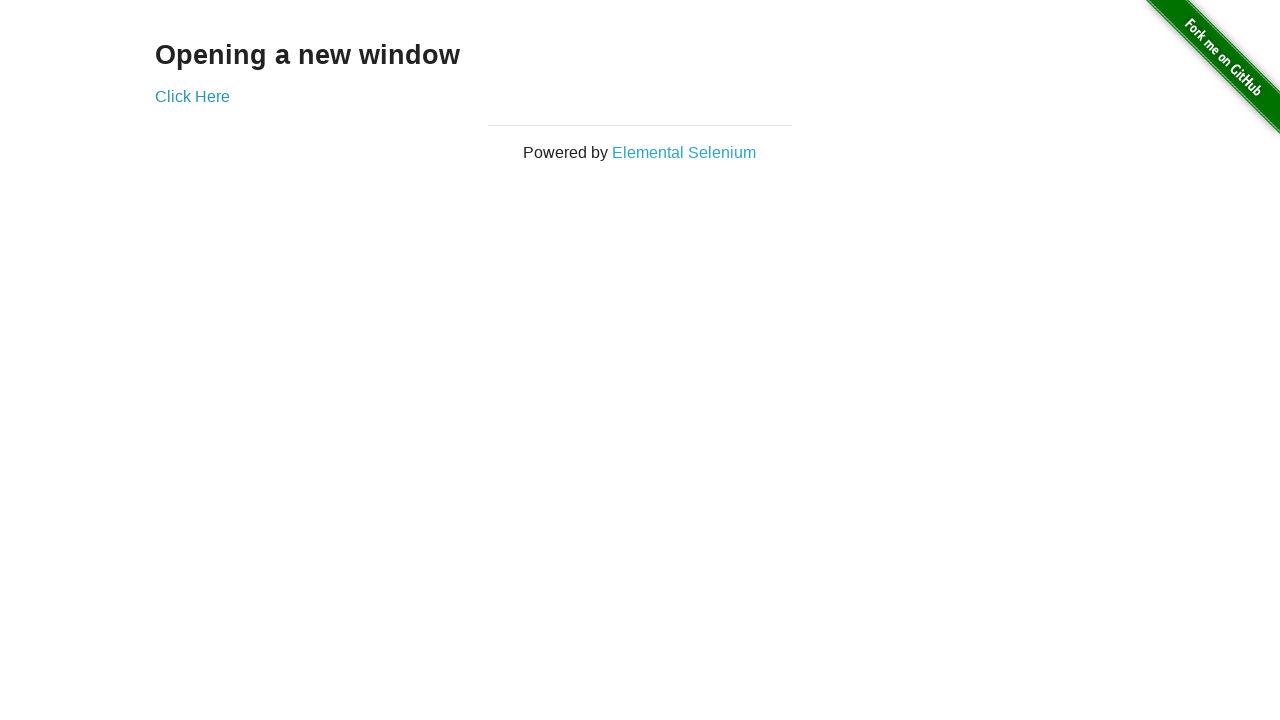

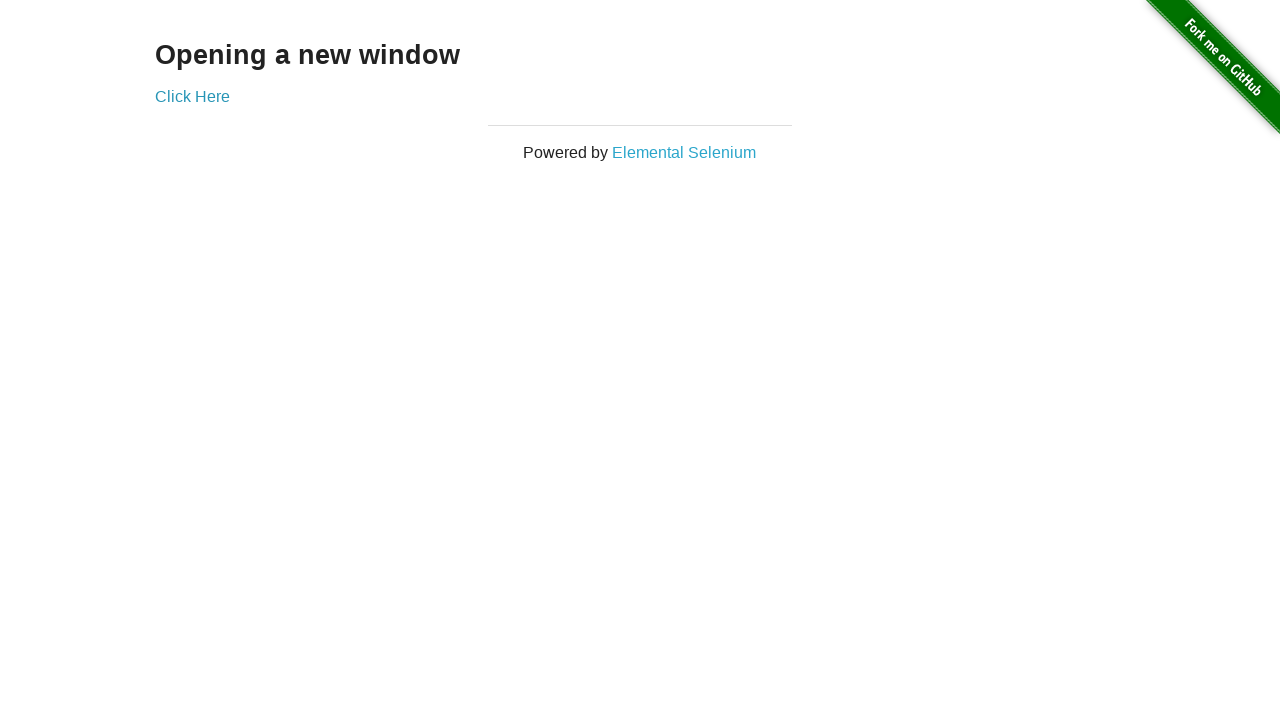